Tests slider functionality by dragging a slider handle horizontally within an iframe

Starting URL: http://jqueryui.com/slider/

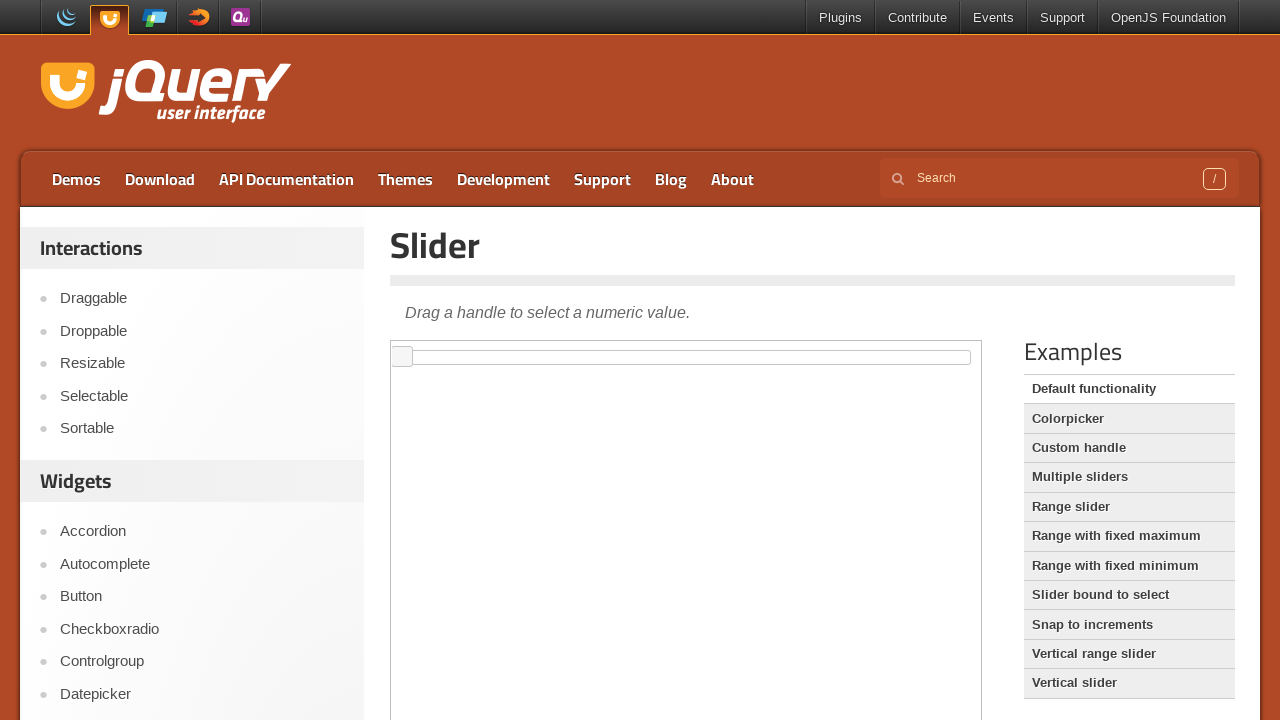

Located the demo iframe
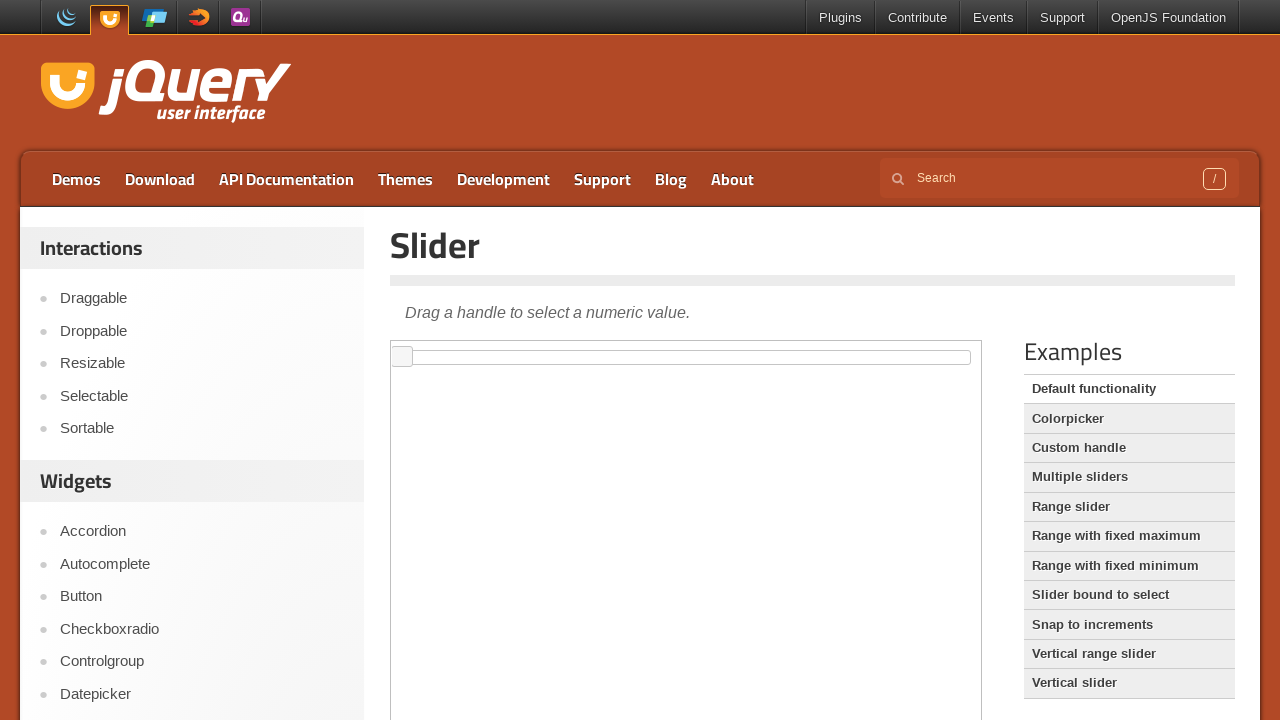

Located the slider handle element
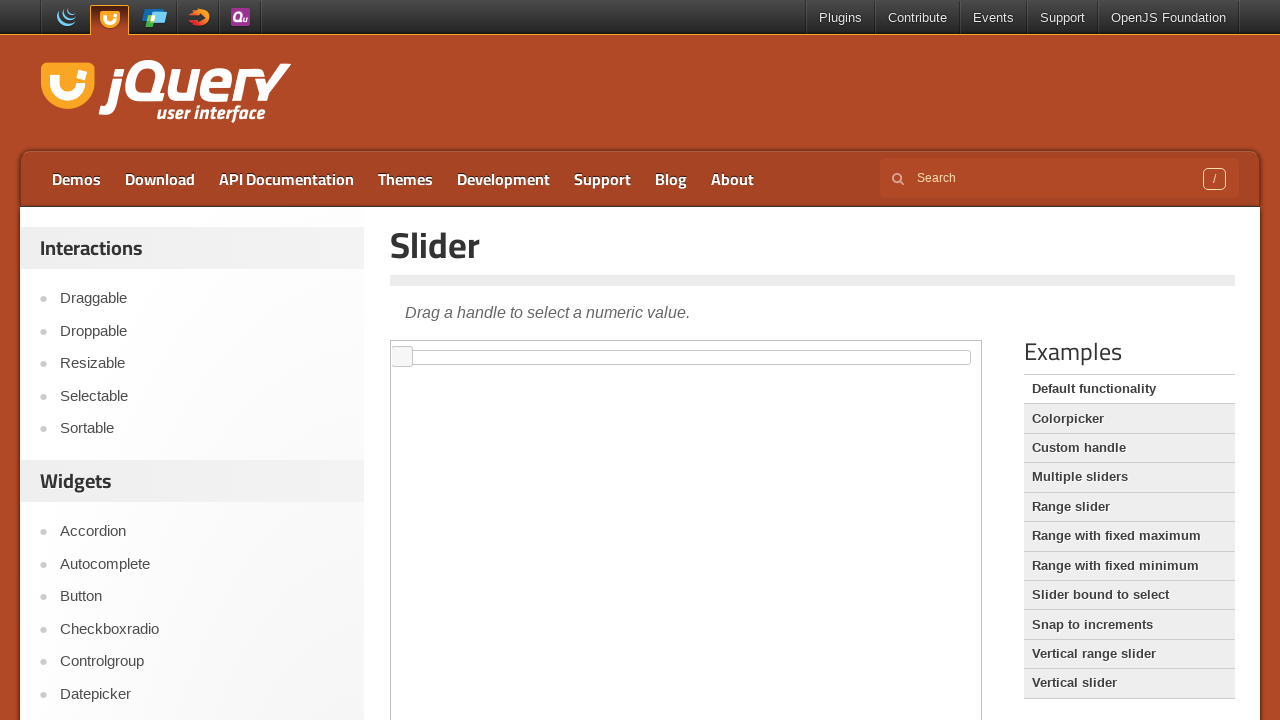

Retrieved slider handle bounding box
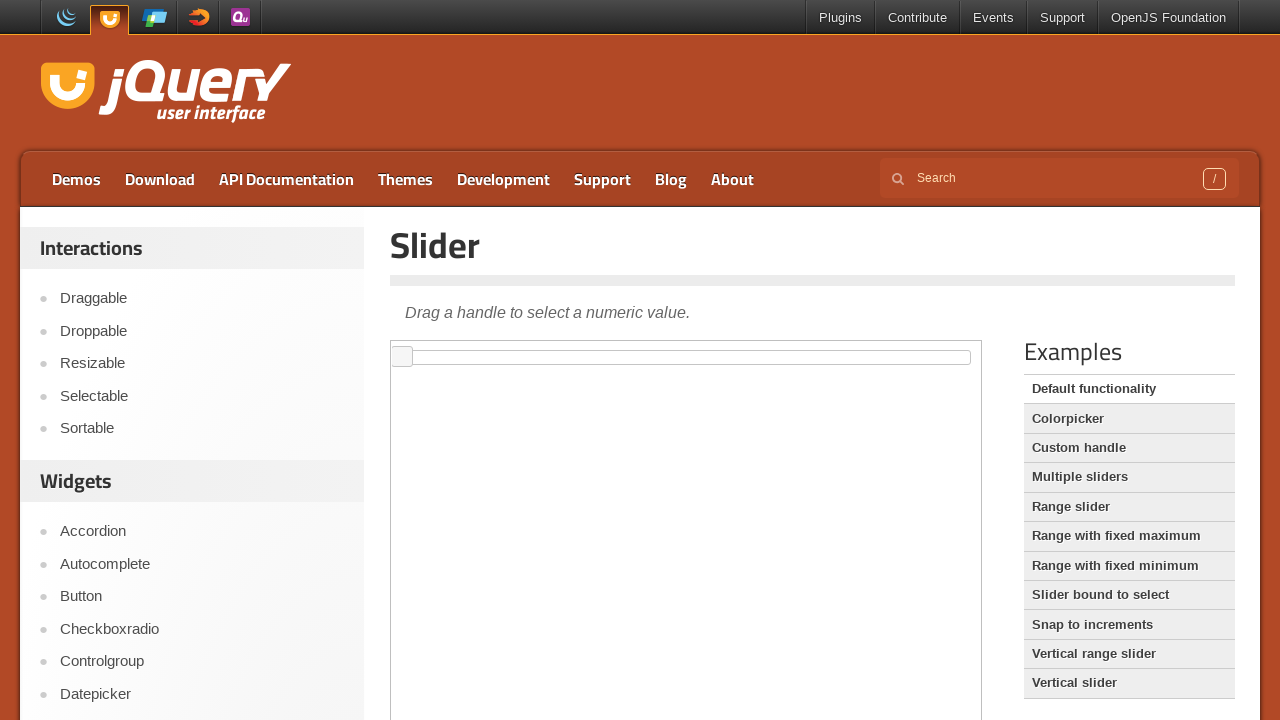

Moved mouse to center of slider handle at (402, 357)
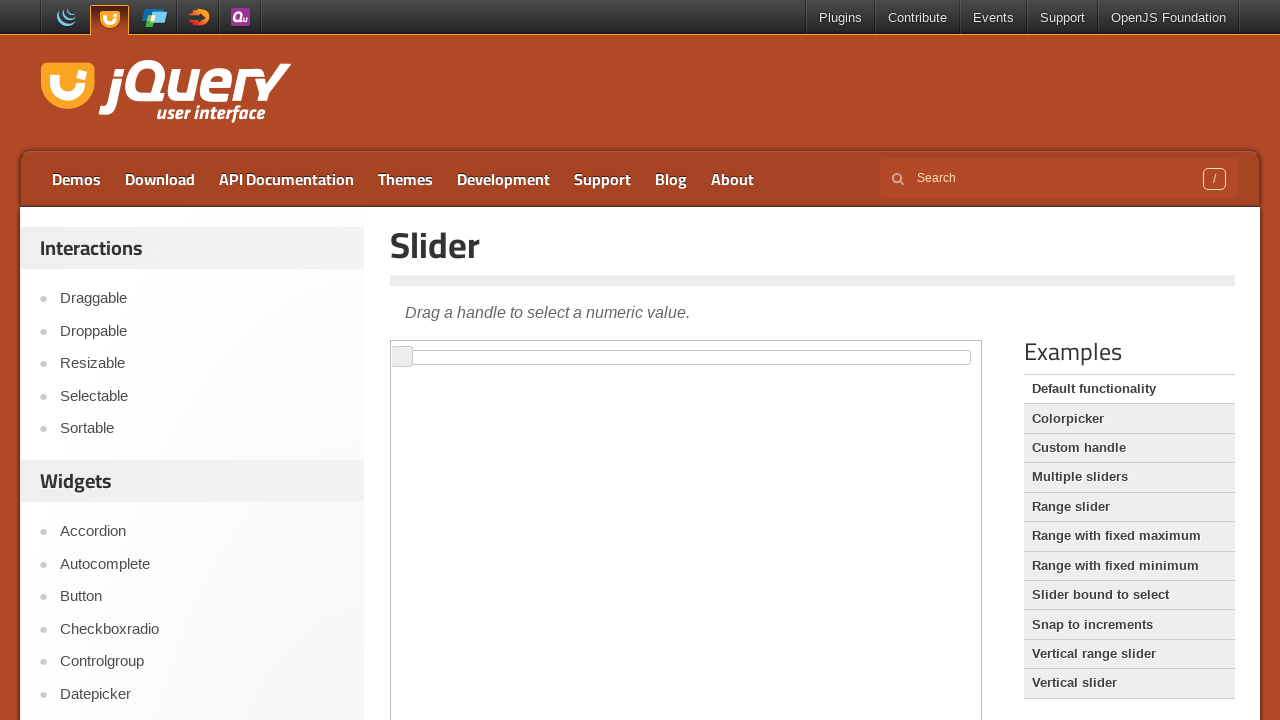

Pressed down mouse button on slider handle at (402, 357)
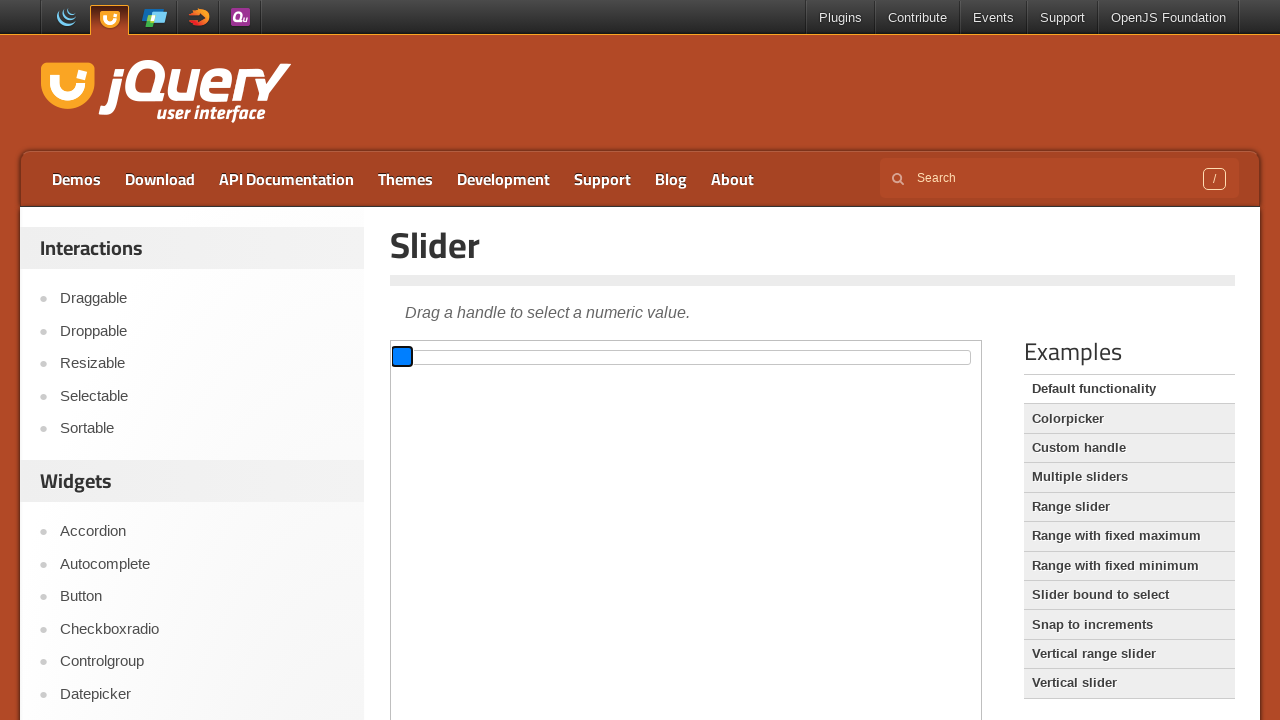

Dragged slider handle 200 pixels to the right at (602, 357)
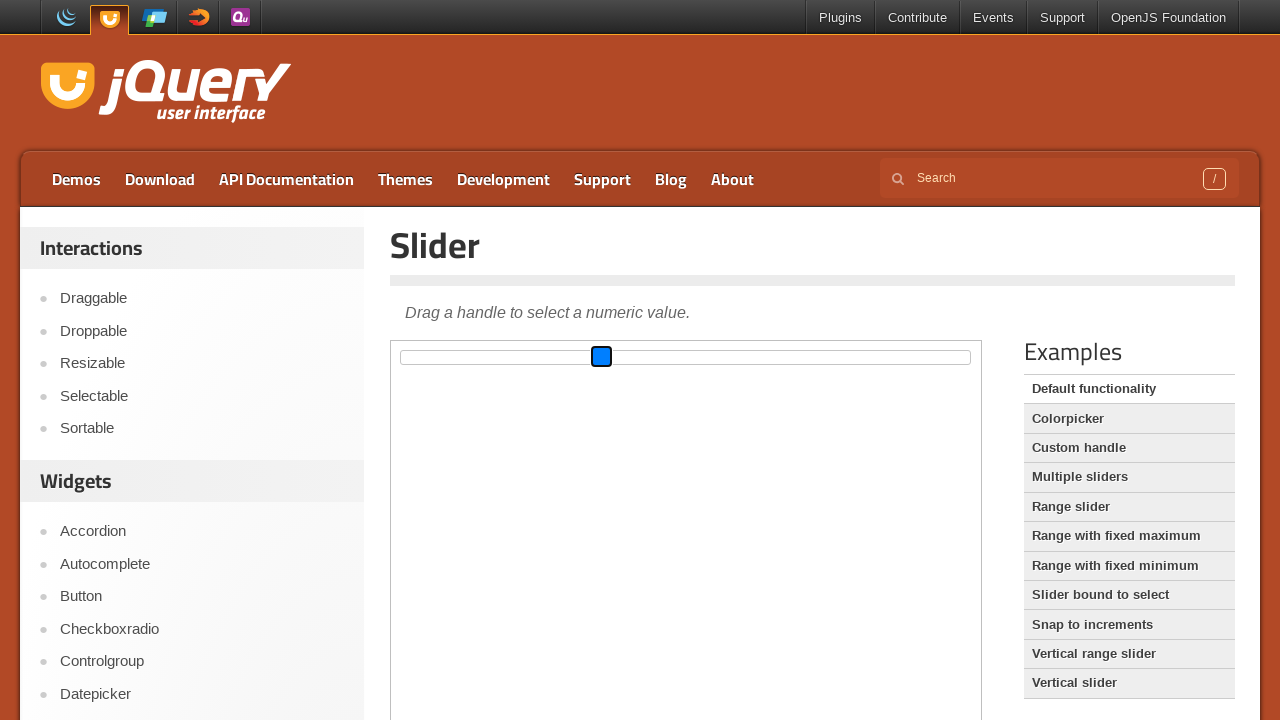

Released mouse button, slider drag completed at (602, 357)
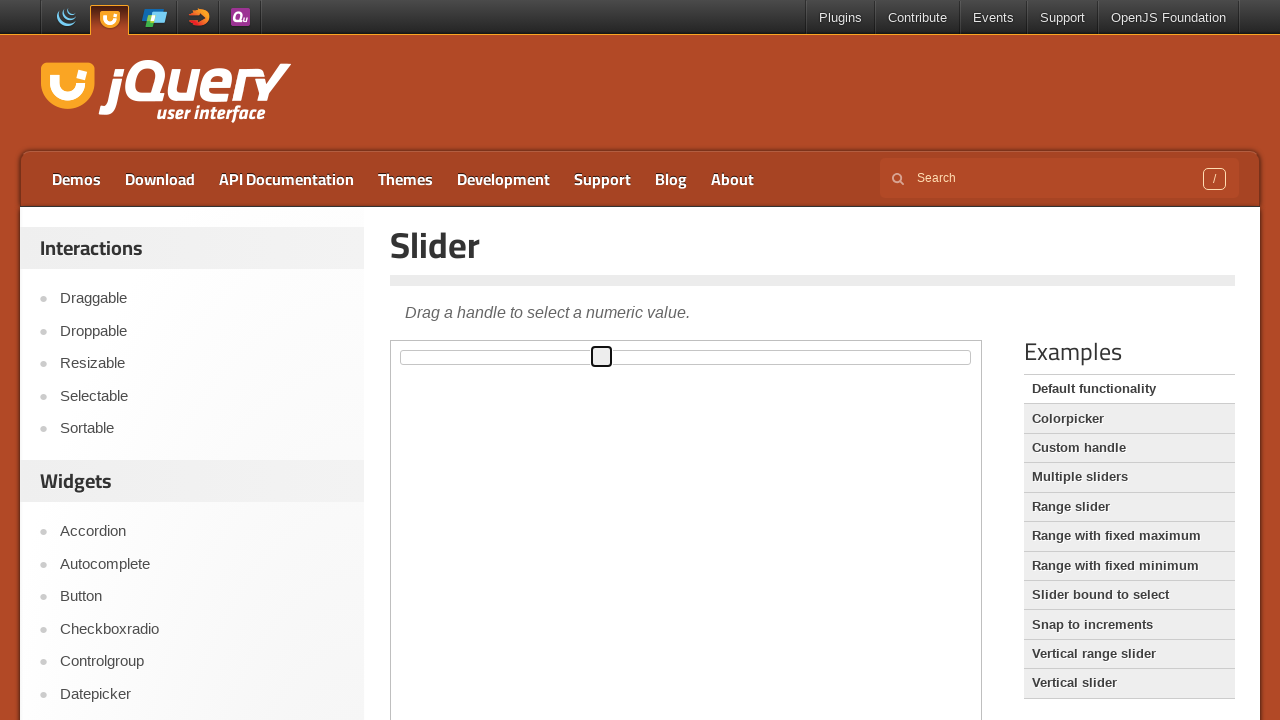

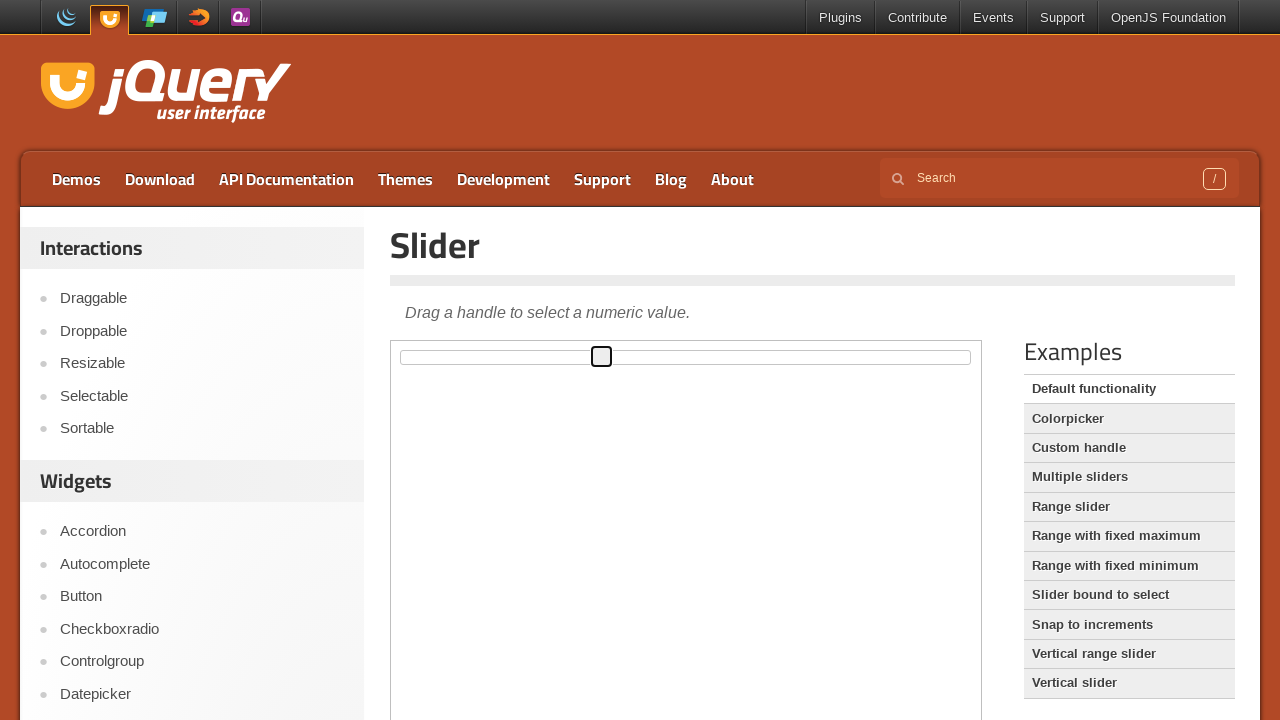